Tests drag and drop functionality by dragging an element and dropping it onto a target element using the dragAndDrop action

Starting URL: https://jqueryui.com/droppable/

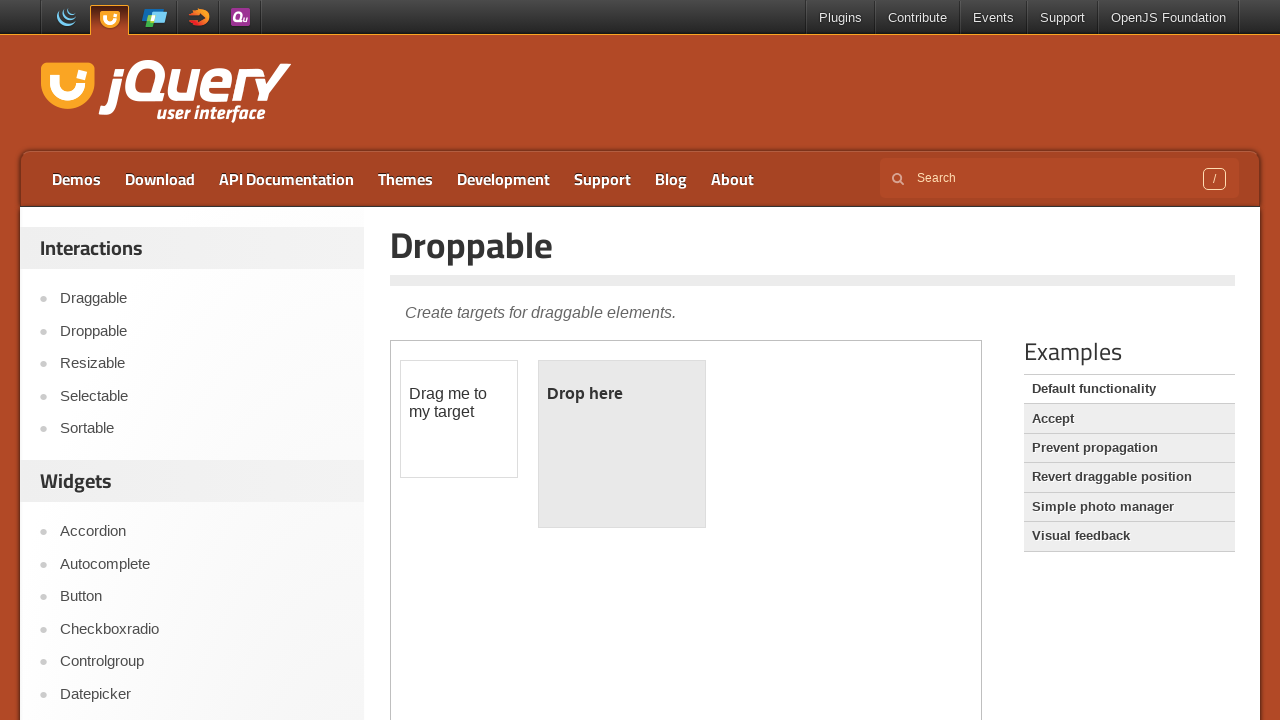

Located the iframe containing drag and drop elements
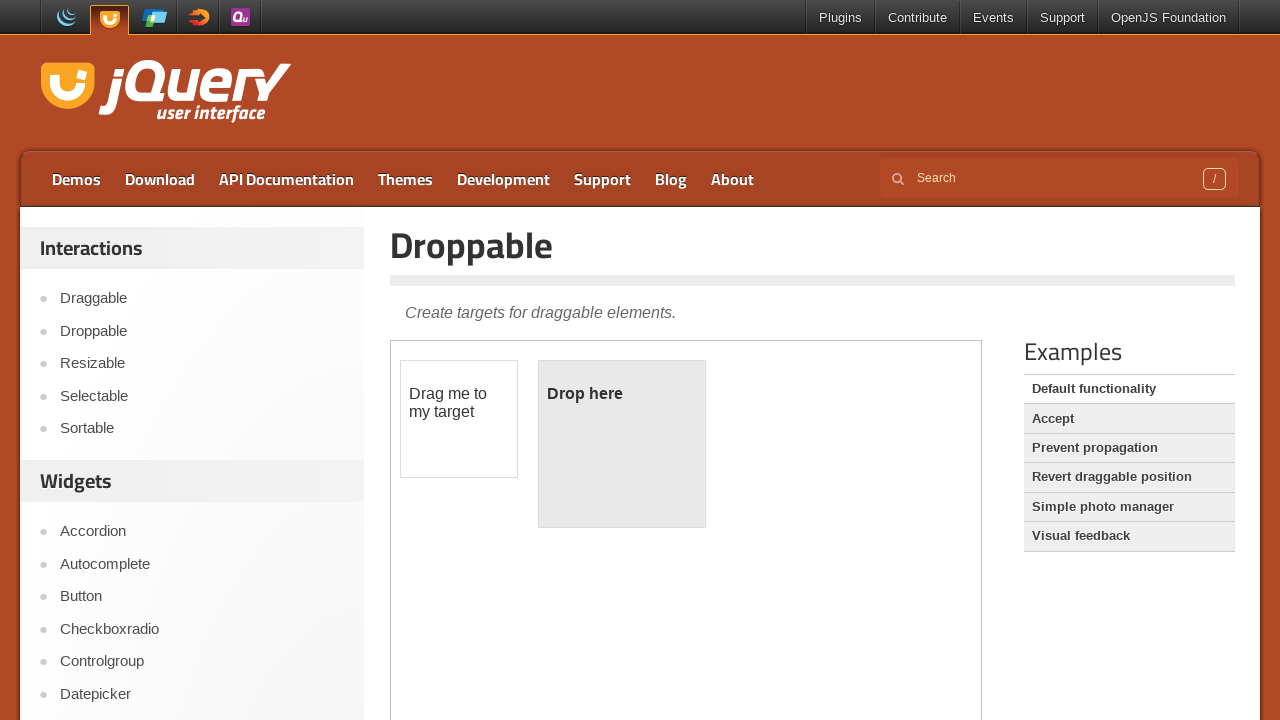

Located the draggable source element
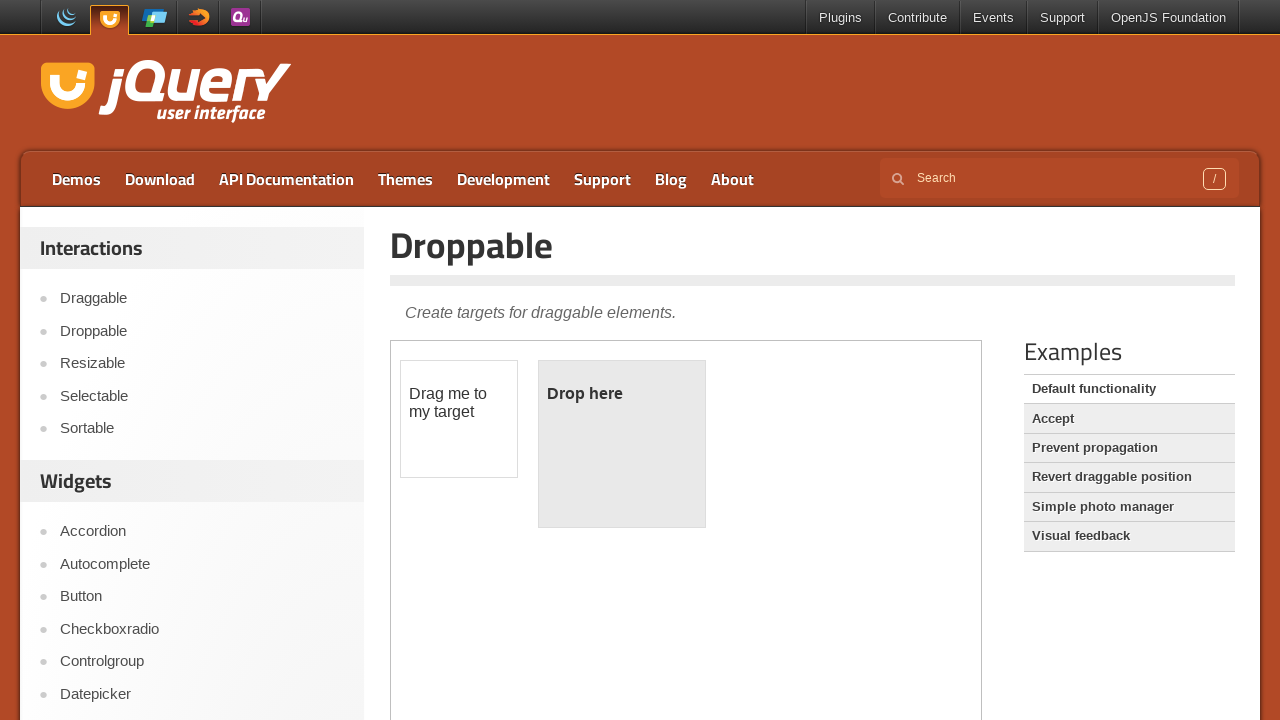

Located the droppable target element
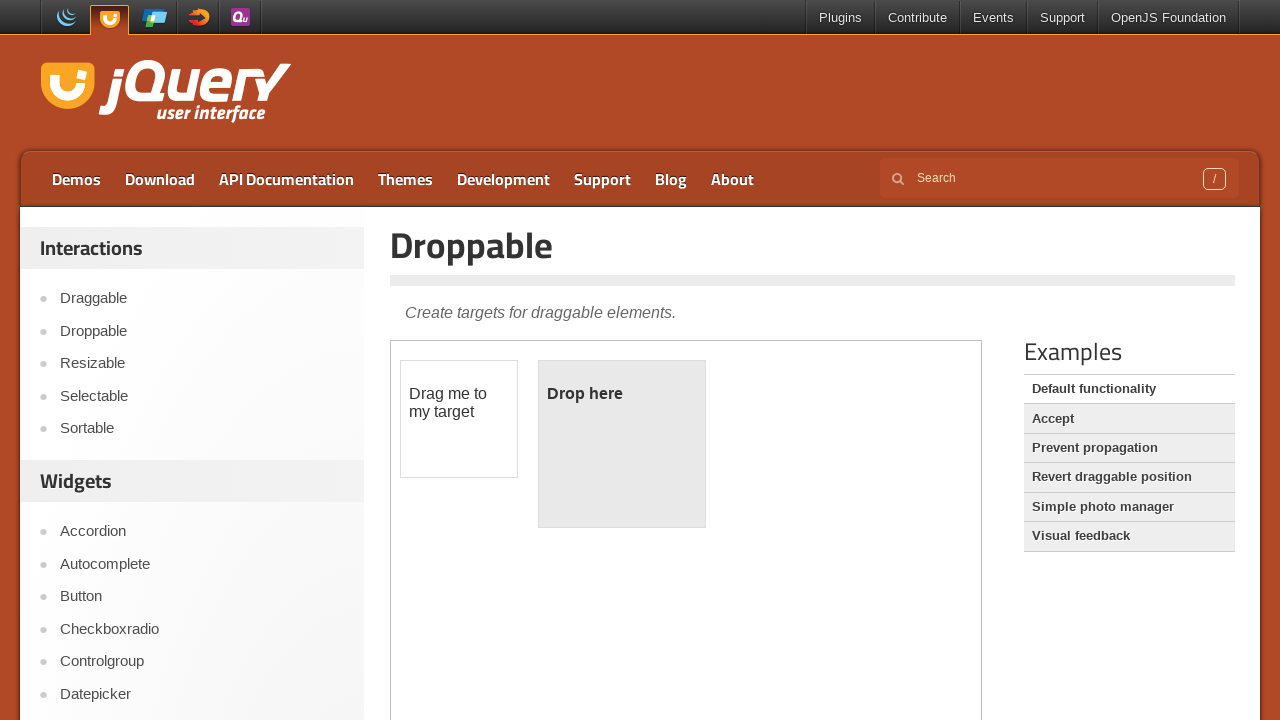

Dragged and dropped the element onto the target at (622, 444)
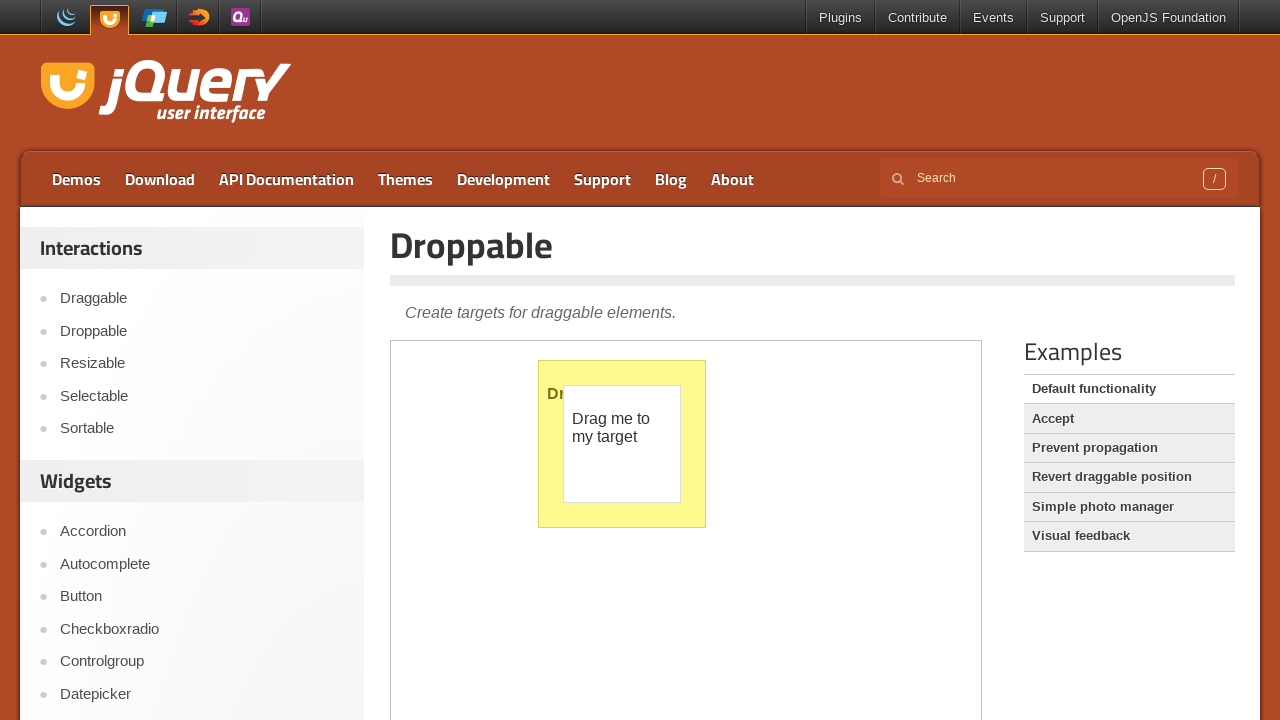

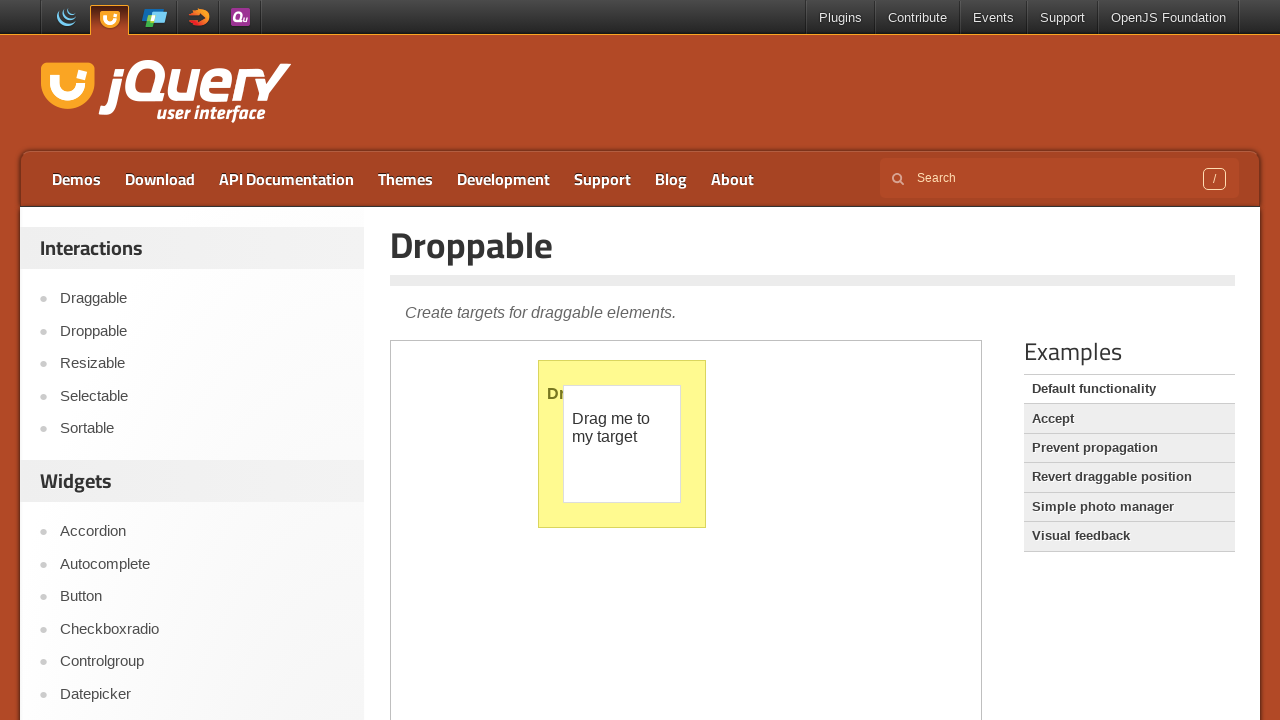